Tests adding specific grocery items to cart by iterating through product listings and clicking "Add to cart" for items matching a predefined list (Cucumber, Brocolli, Beetroot).

Starting URL: https://rahulshettyacademy.com/seleniumPractise/

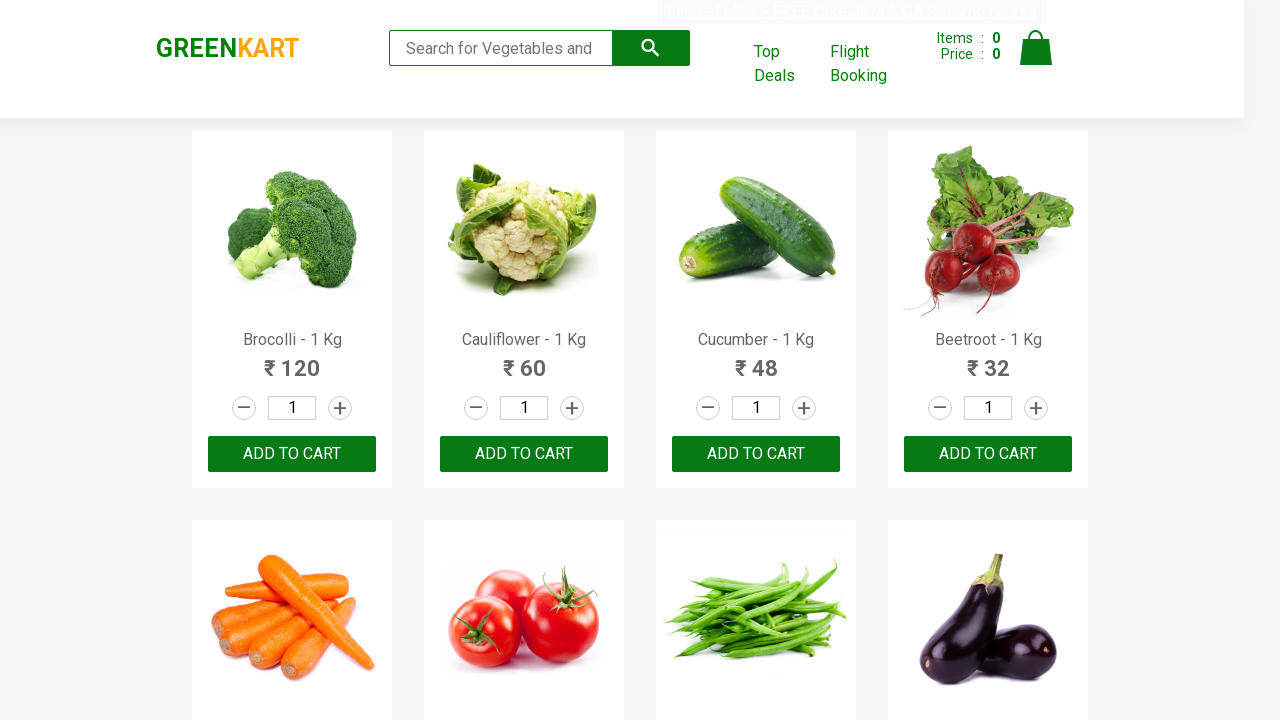

Waited for product listings to load
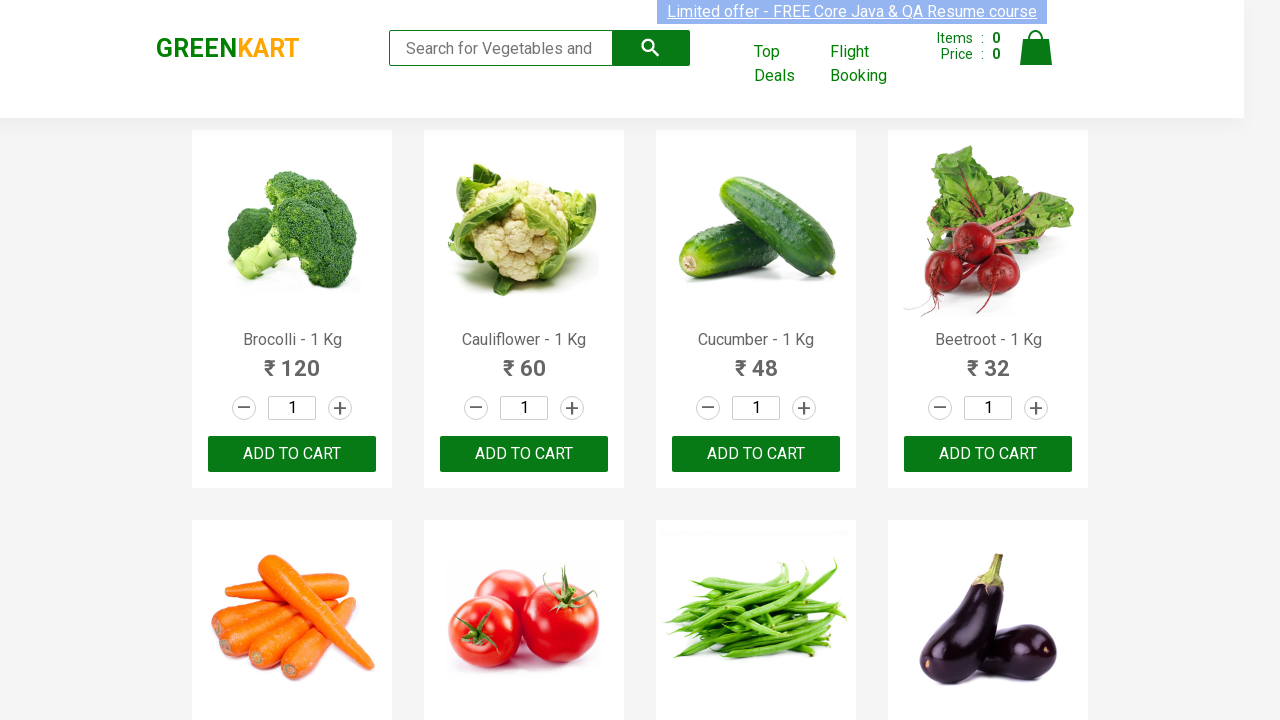

Retrieved all product name elements
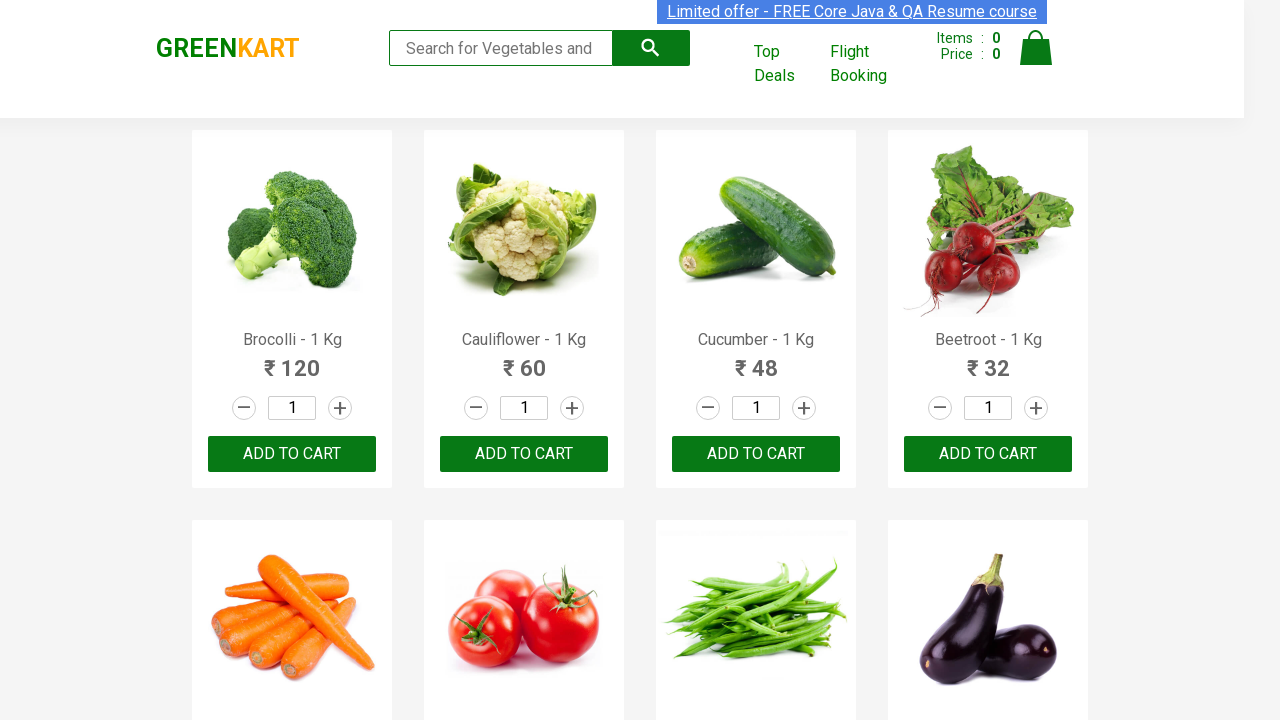

Found matching product: Brocolli
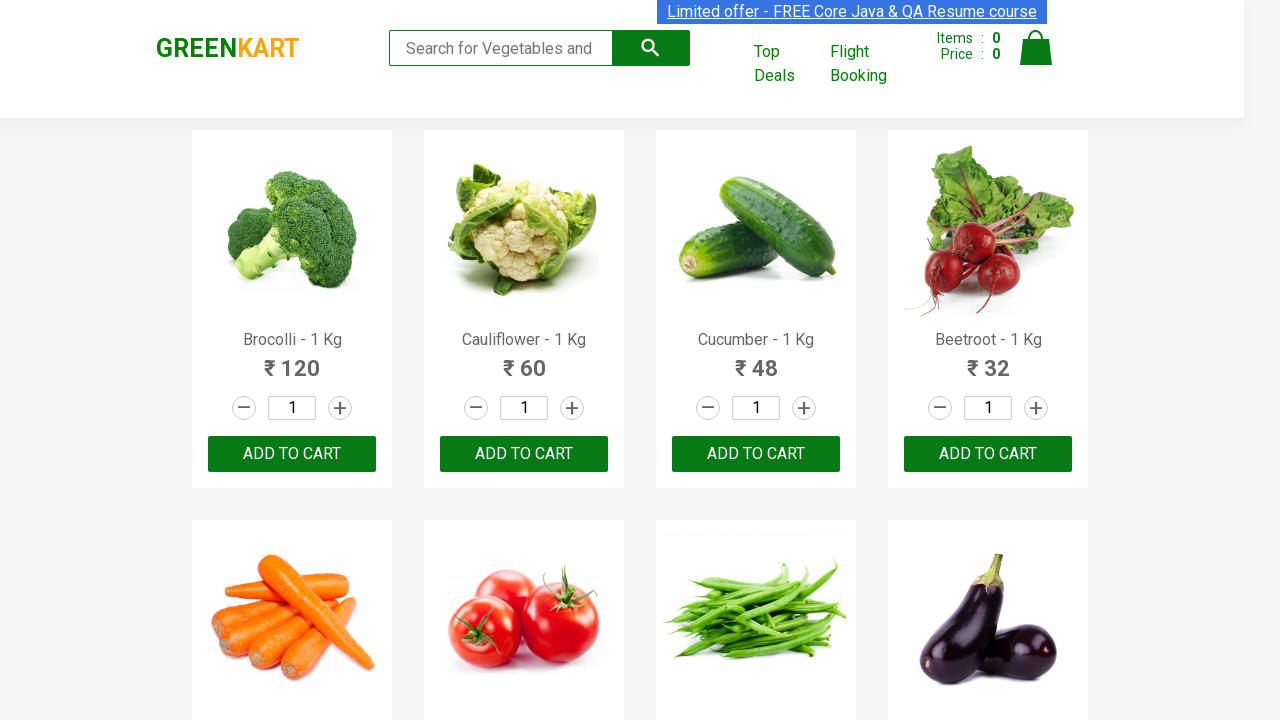

Clicked 'Add to cart' button for Brocolli at (292, 454) on xpath=//div[@class='product-action']/button >> nth=0
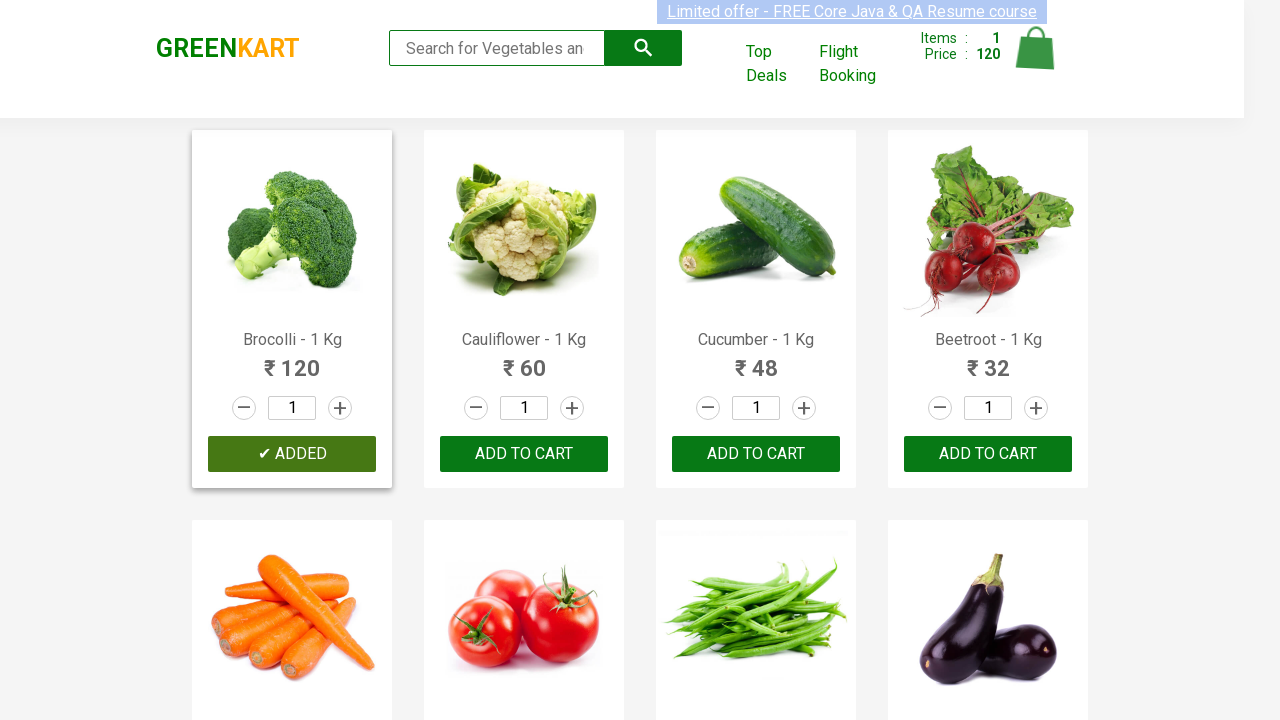

Found matching product: Cucumber
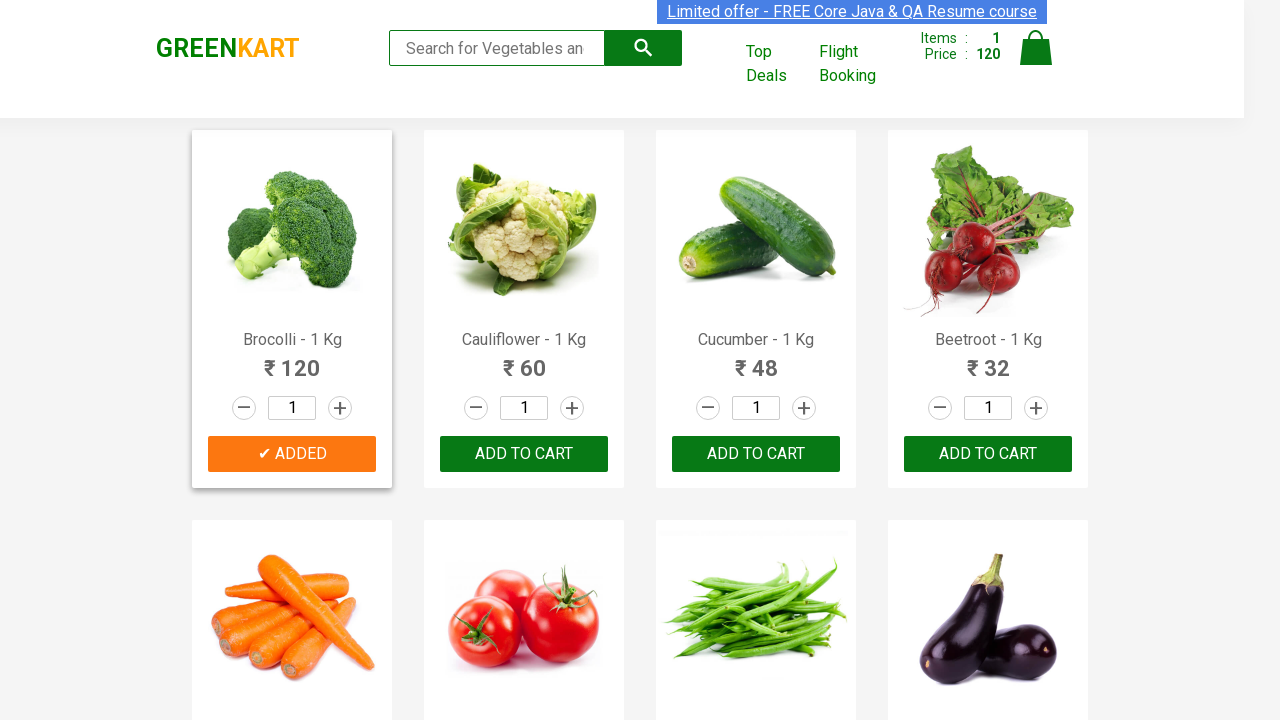

Clicked 'Add to cart' button for Cucumber at (756, 454) on xpath=//div[@class='product-action']/button >> nth=2
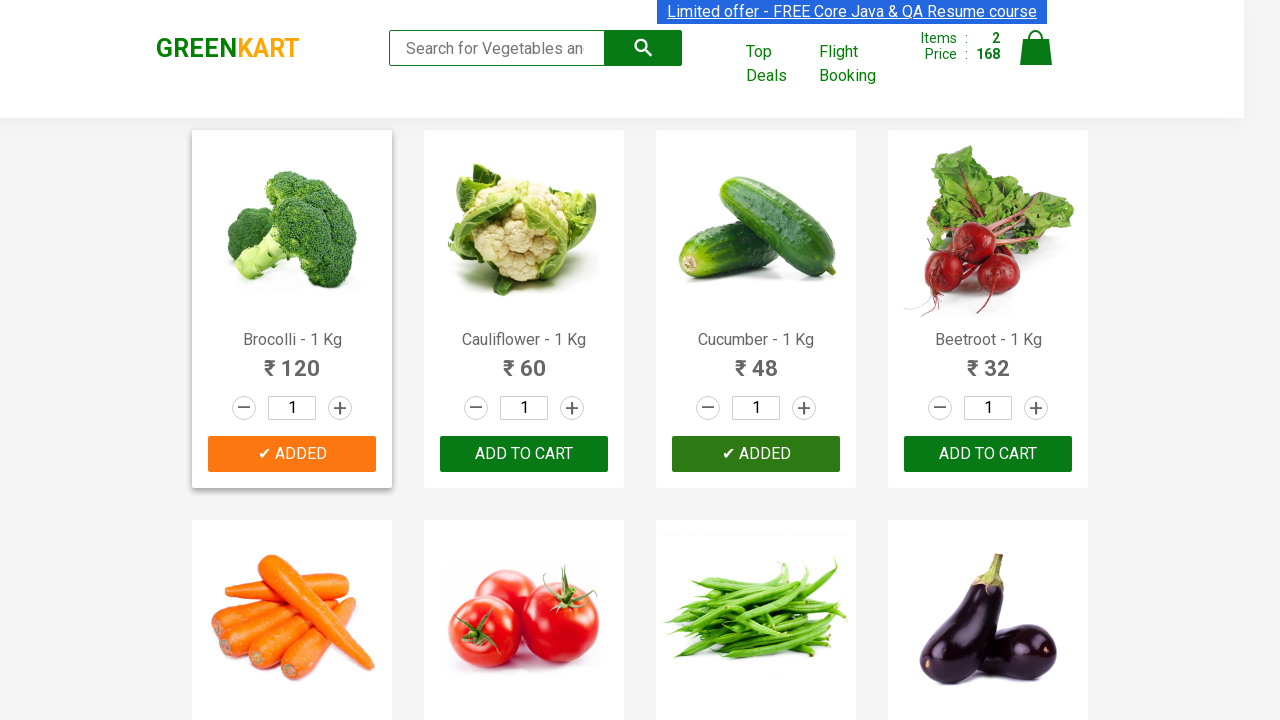

Found matching product: Beetroot
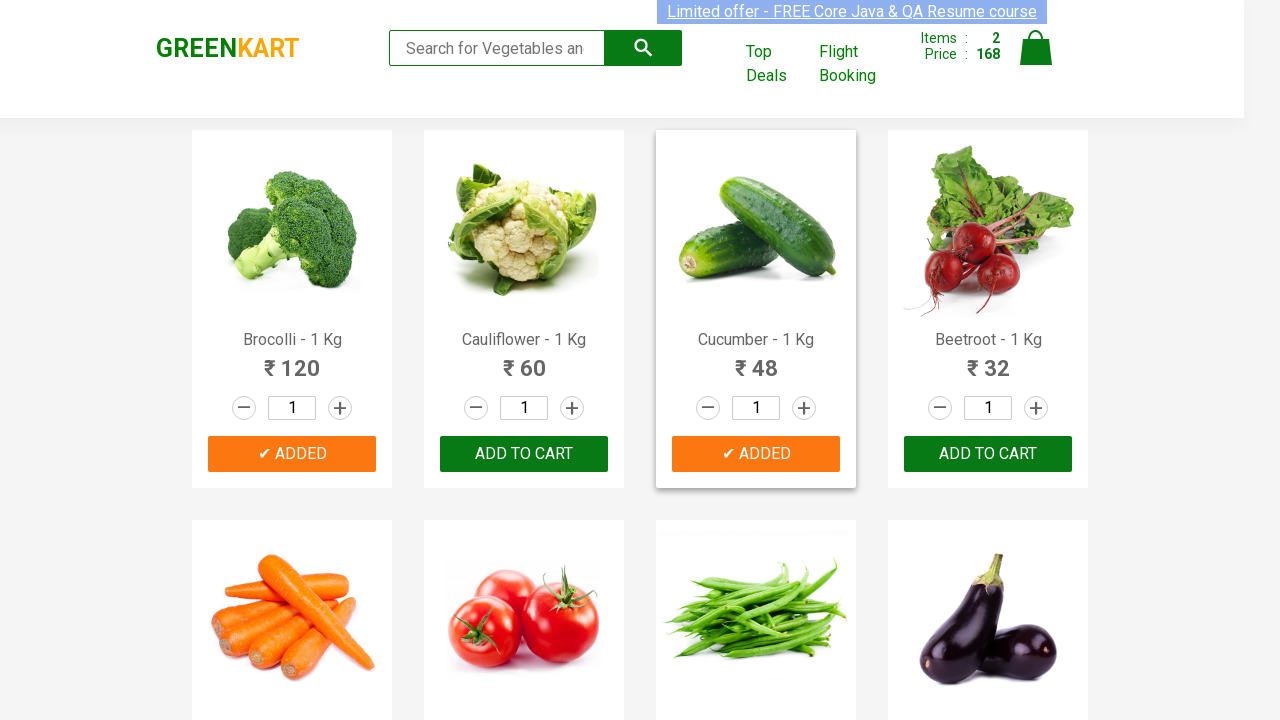

Clicked 'Add to cart' button for Beetroot at (988, 454) on xpath=//div[@class='product-action']/button >> nth=3
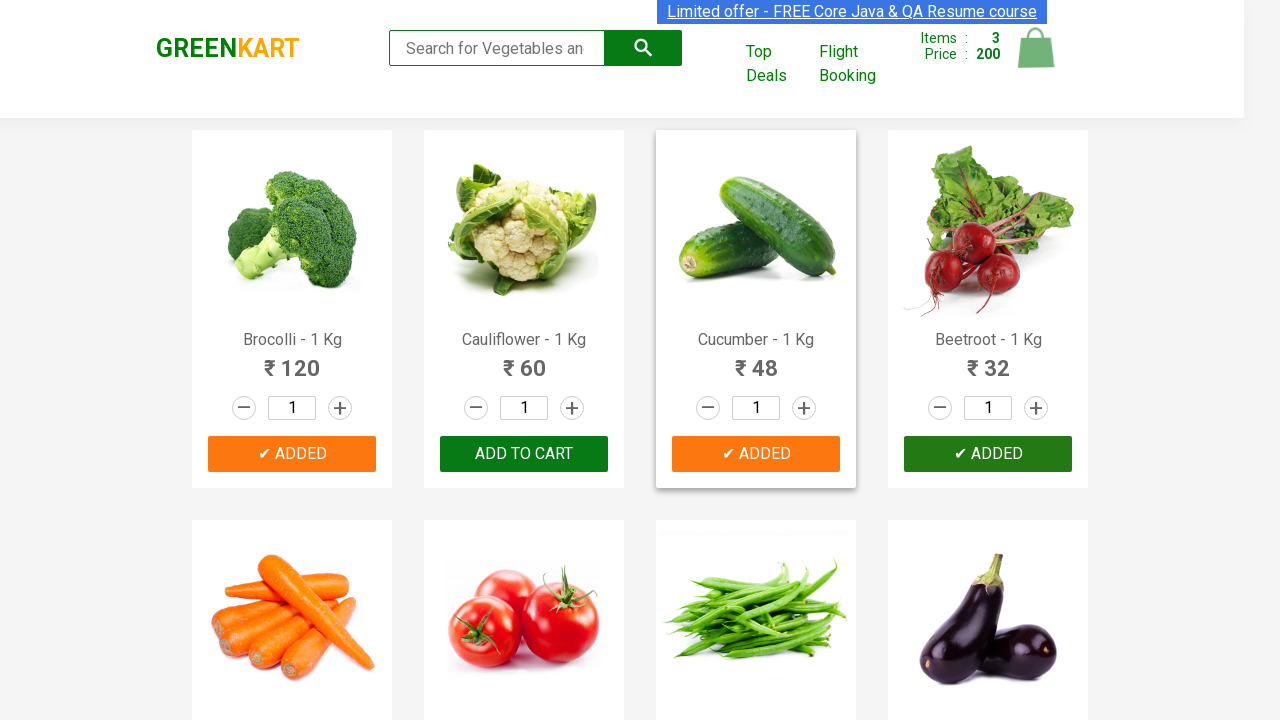

All required items have been added to cart
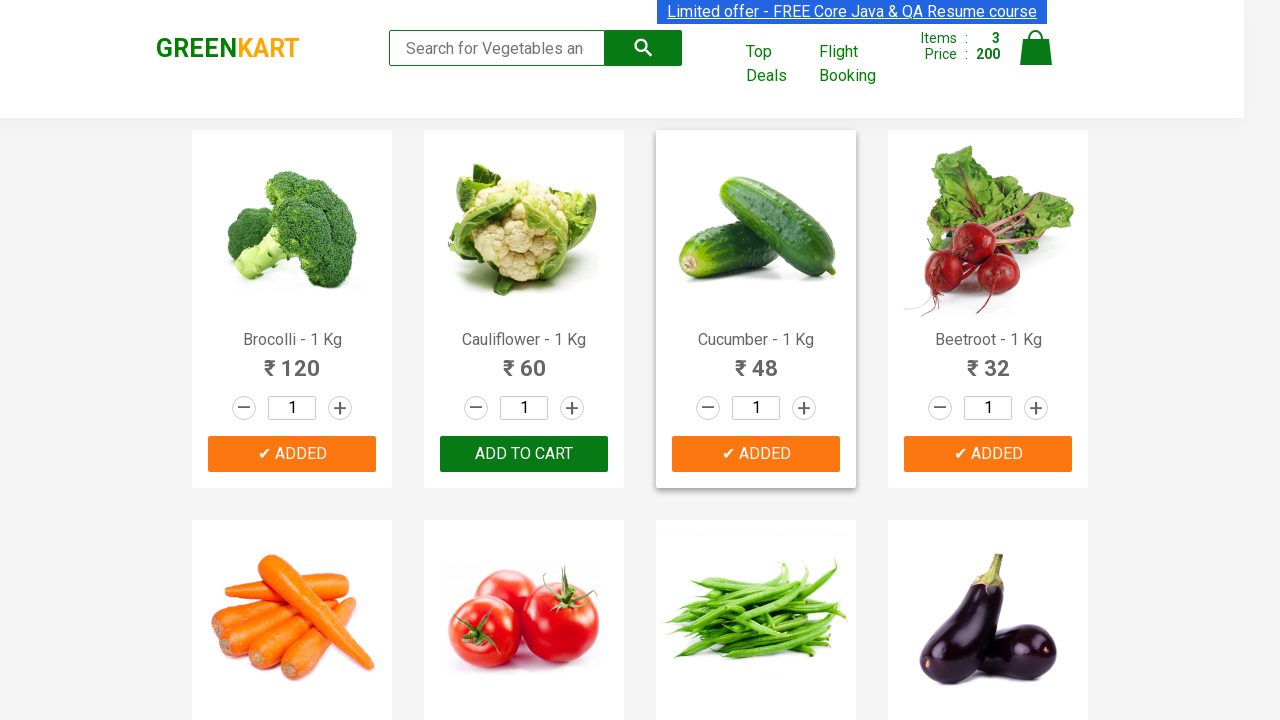

Waited for cart to update
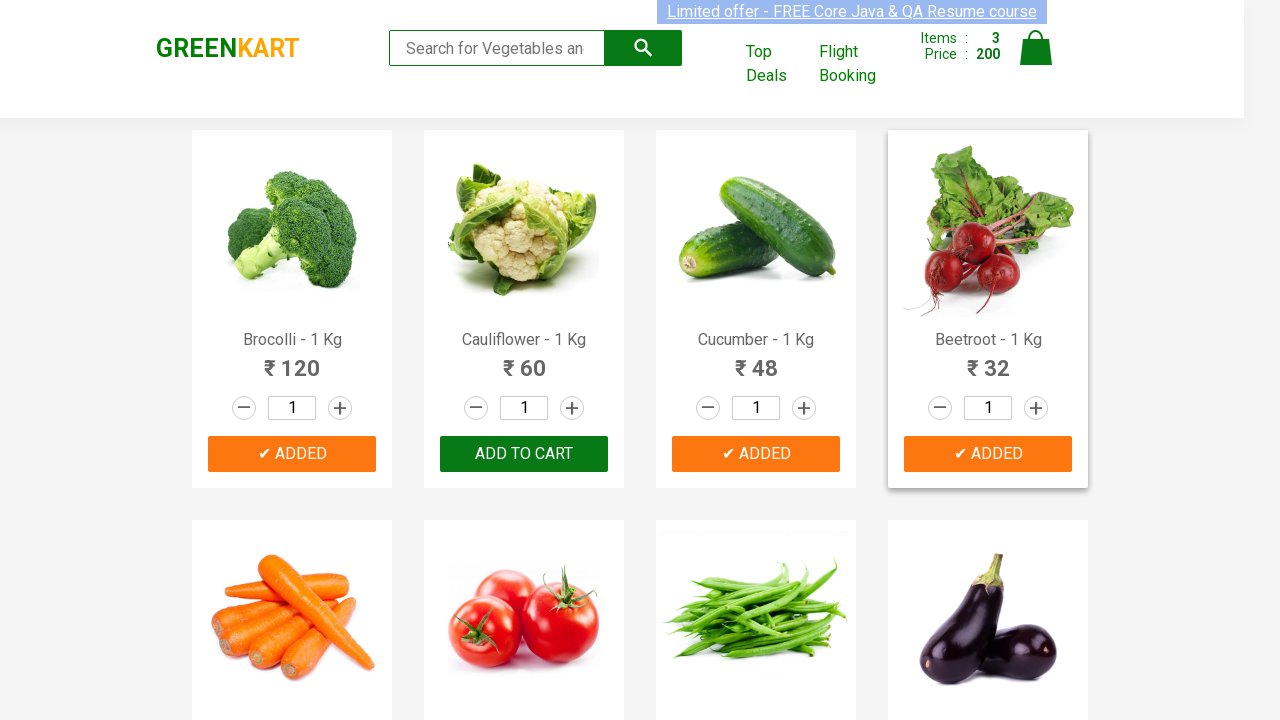

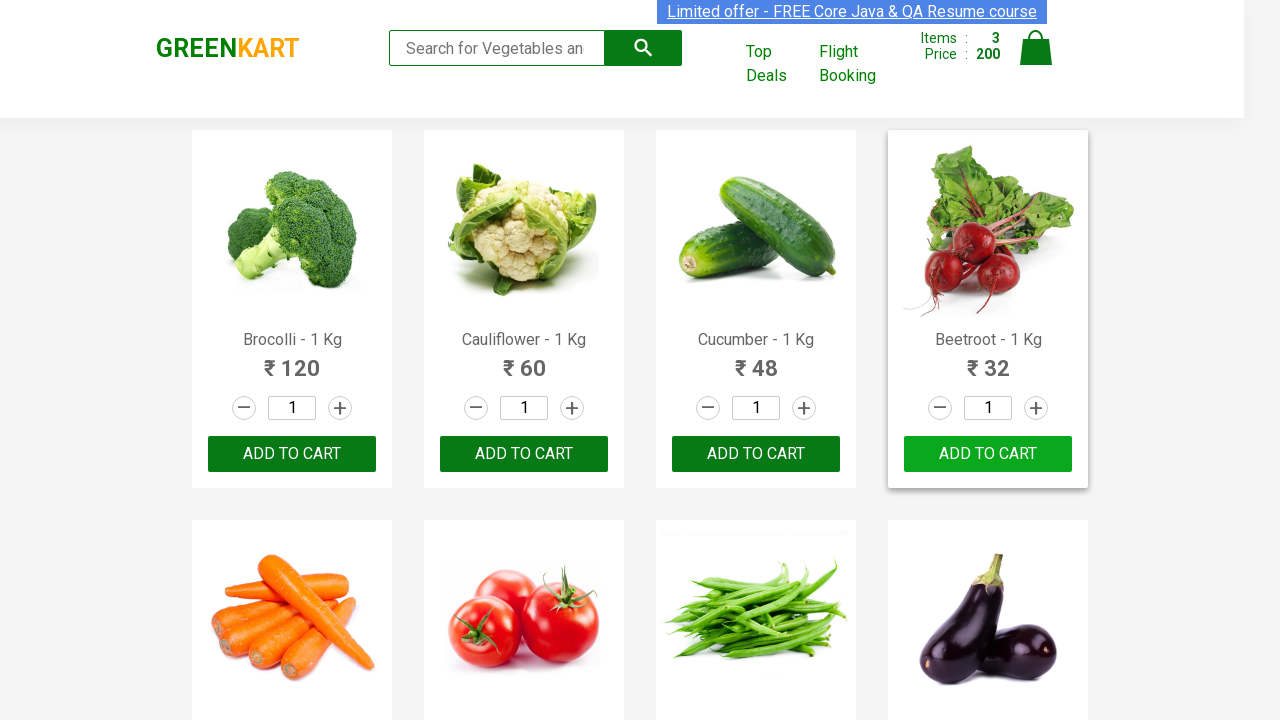